Tests the search/filter functionality by entering "Rice" in the search field and verifying that filtered results match the expected criteria

Starting URL: https://rahulshettyacademy.com/seleniumPractise/#/offers

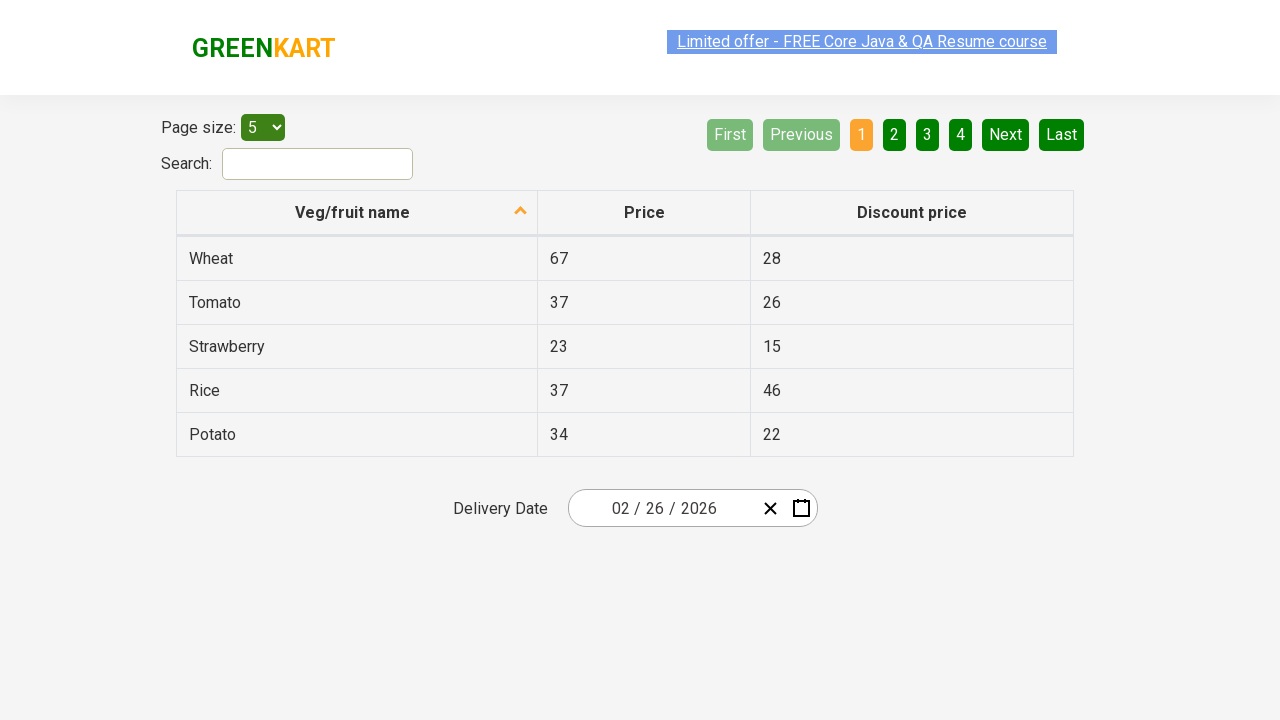

Entered 'Rice' in the search field on #search-field
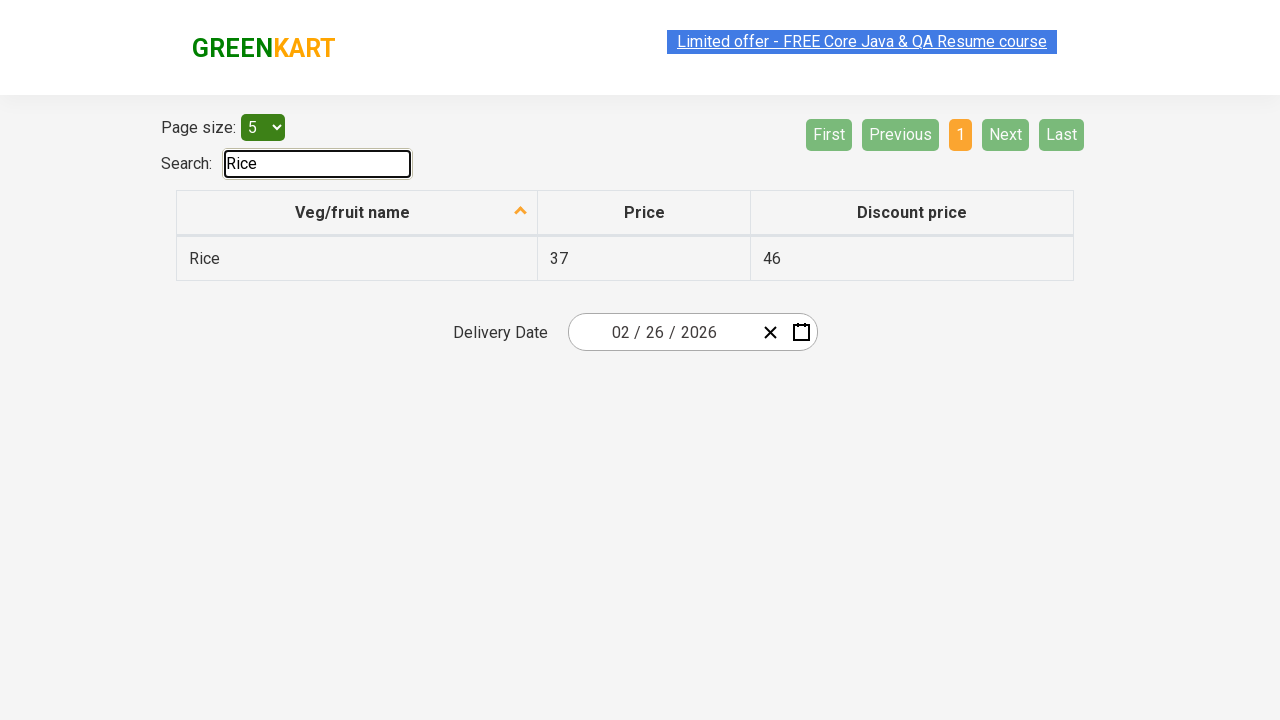

Filtered results loaded with product names visible
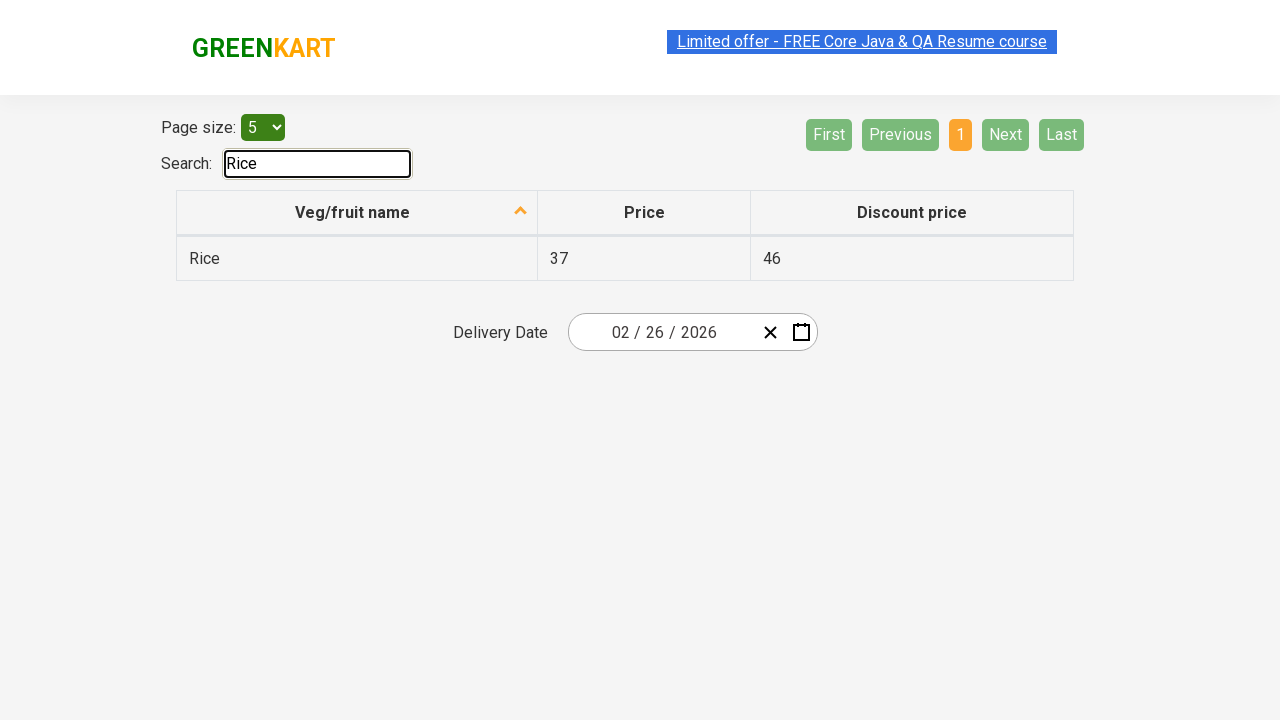

Retrieved all product names from filtered results
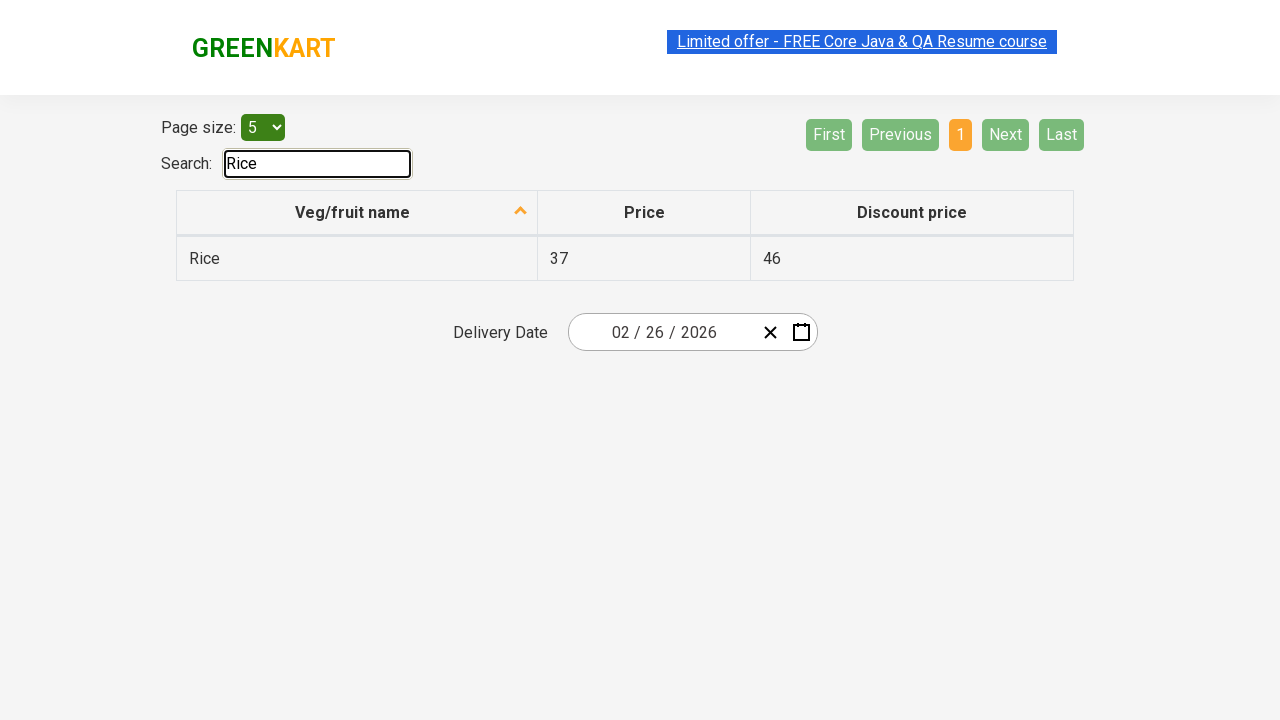

Verified that 'Rice' contains 'Rice'
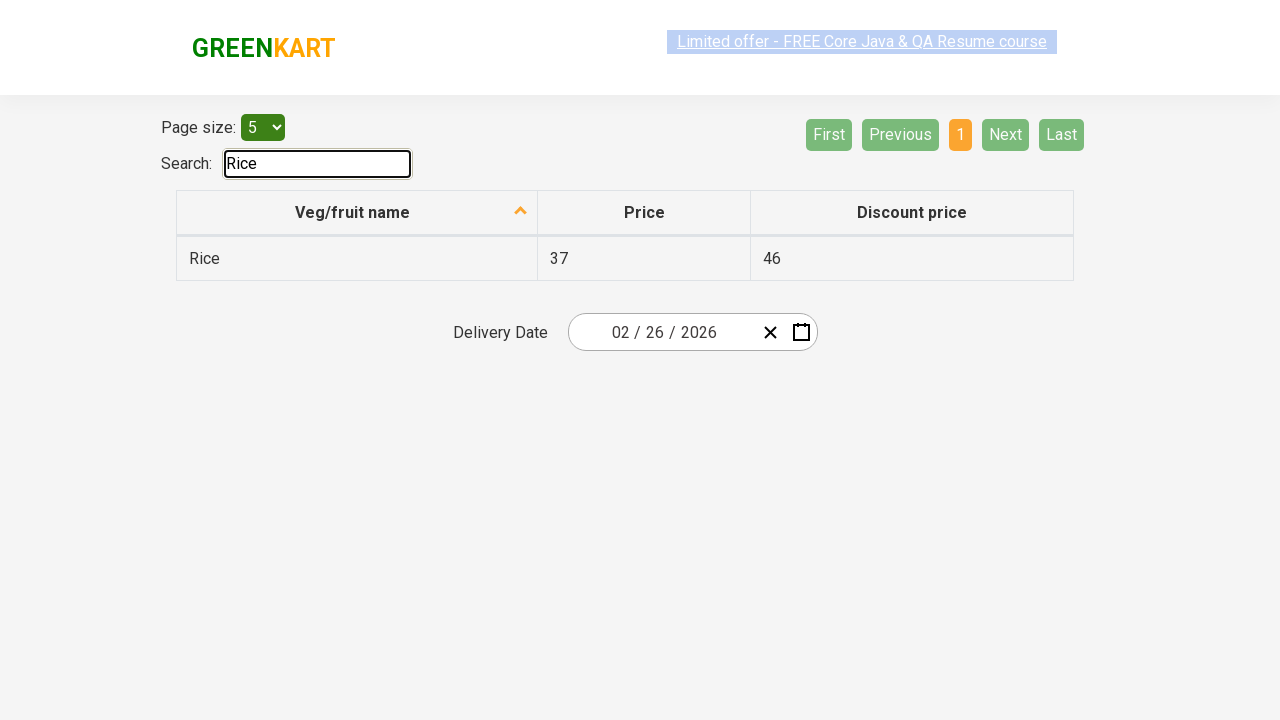

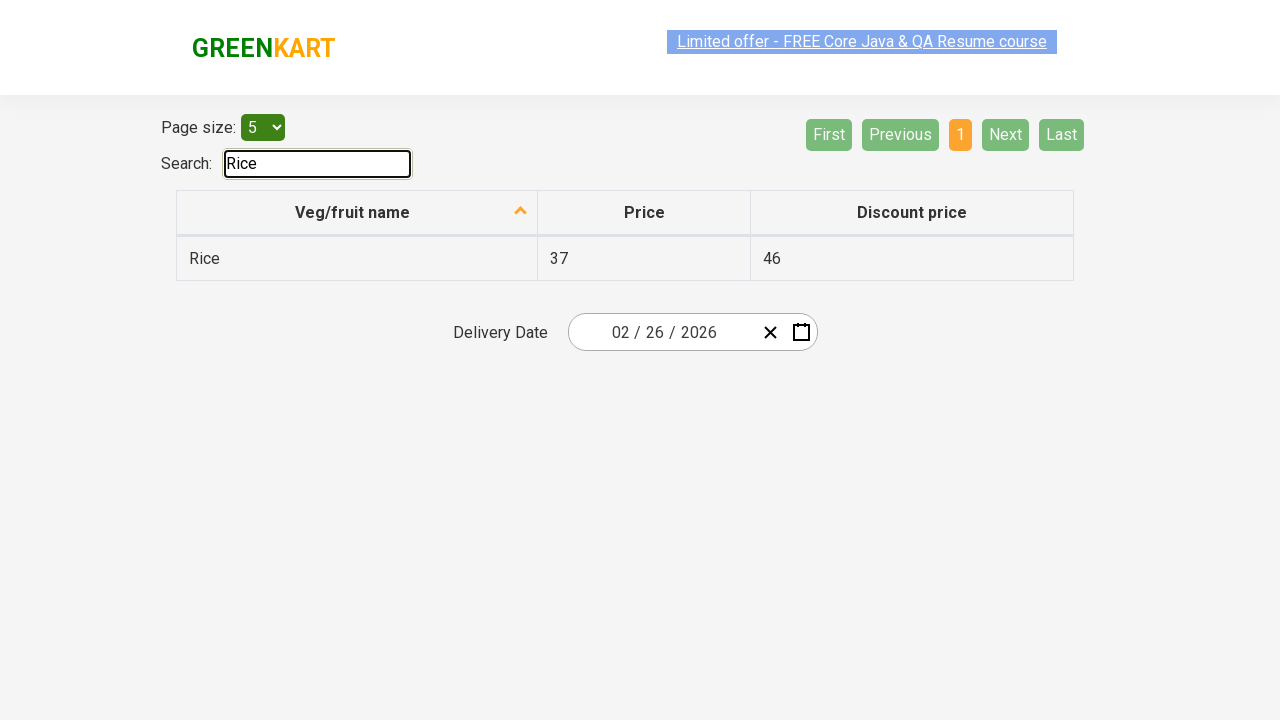